Tests browser forward navigation by going back and then forward

Starting URL: https://the-internet.herokuapp.com/

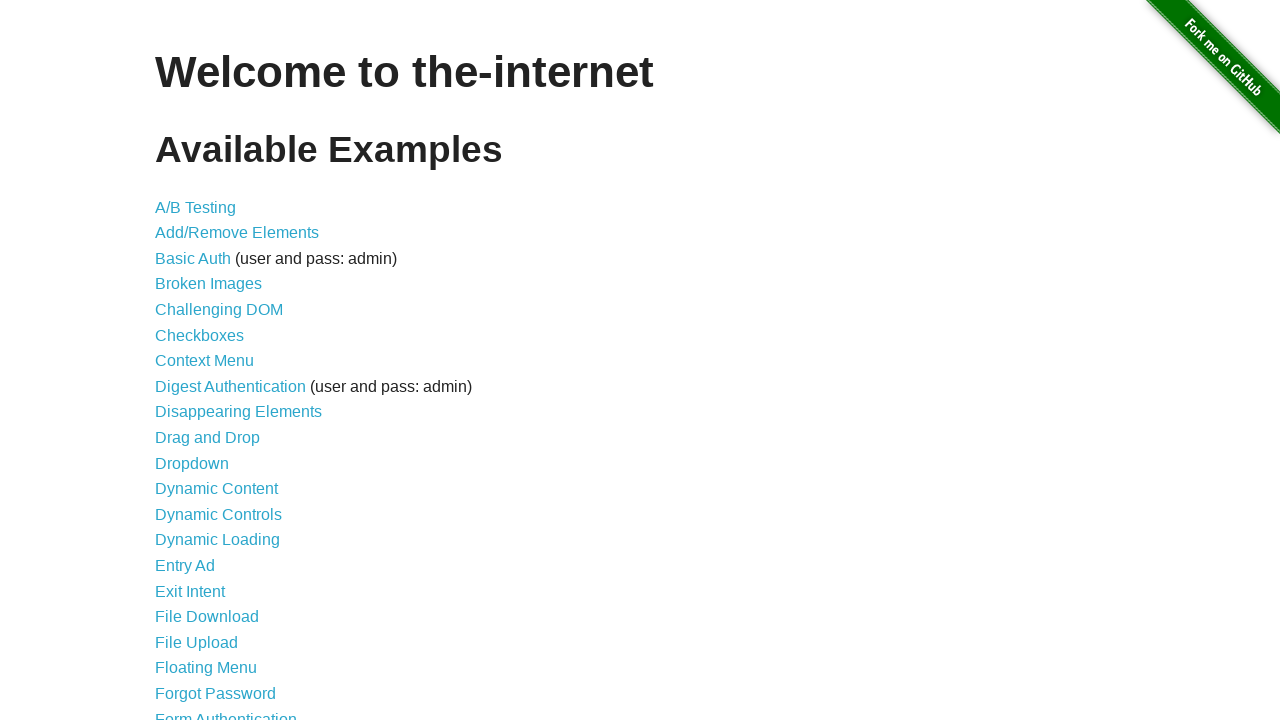

Clicked on Multiple Windows link at (218, 369) on text=Multiple Windows
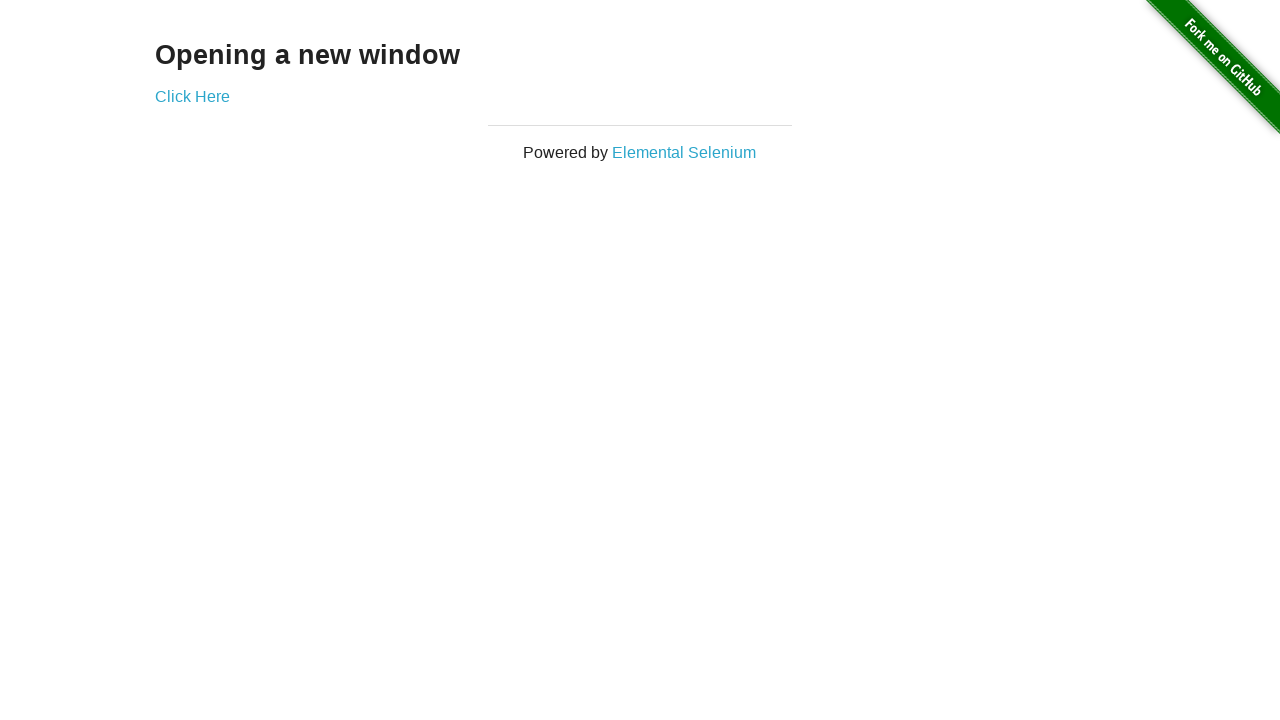

Navigated back to previous page
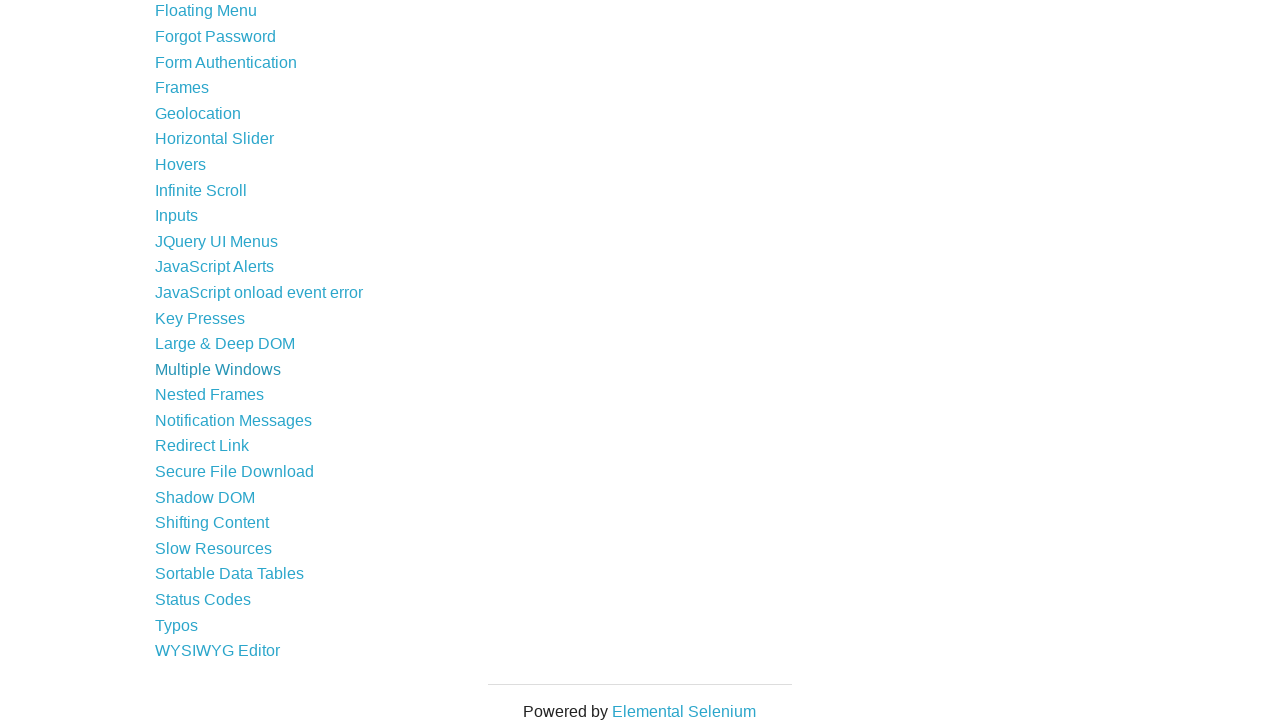

Navigated forward to Multiple Windows page
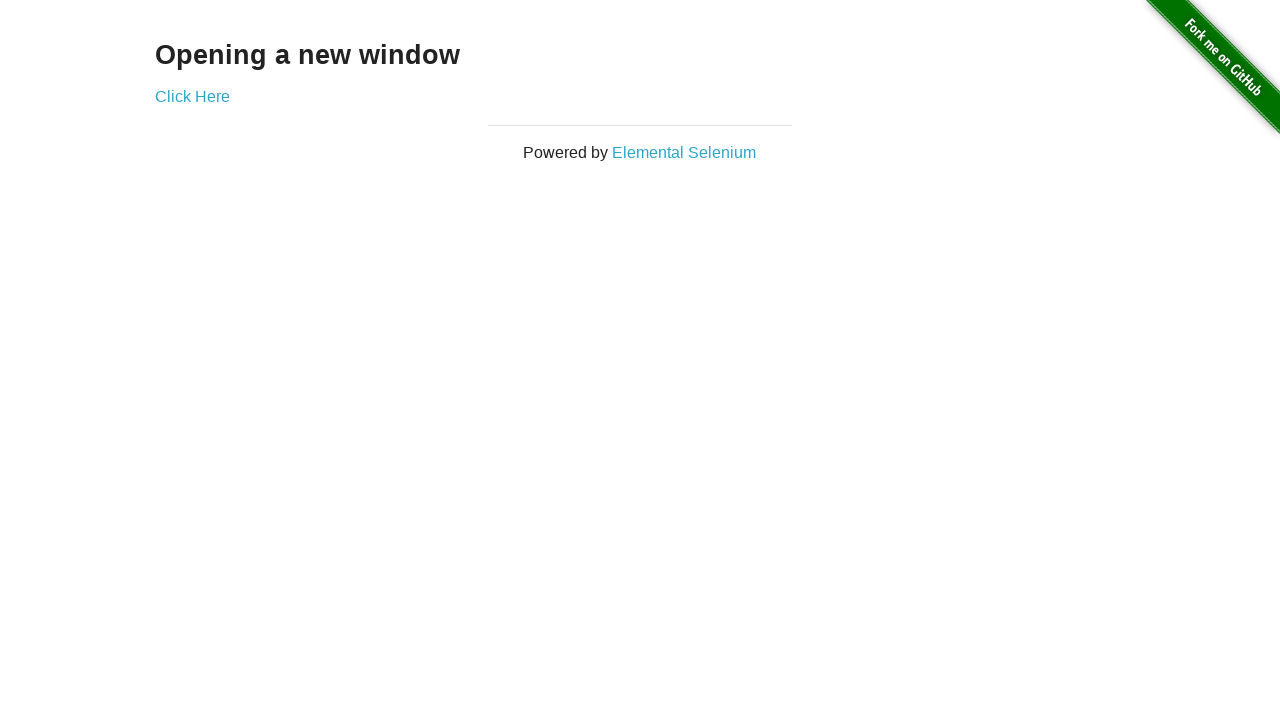

Verified we're at the Multiple Windows page (https://the-internet.herokuapp.com/windows)
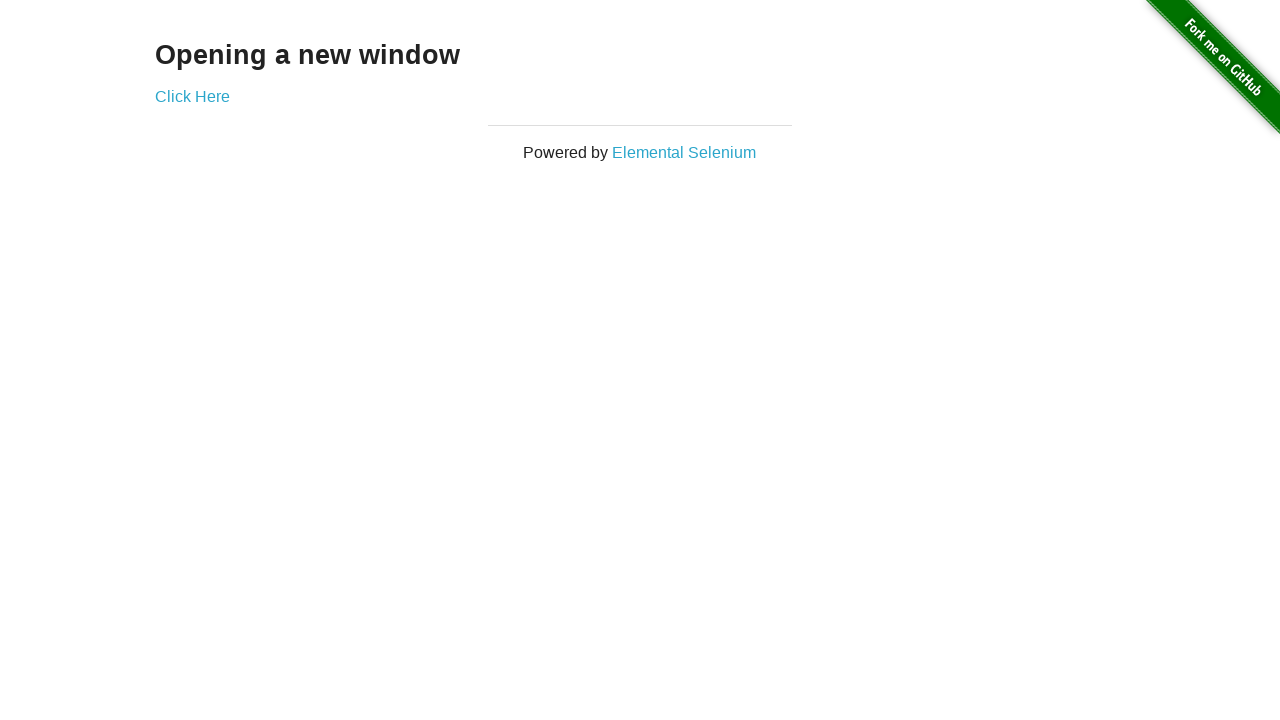

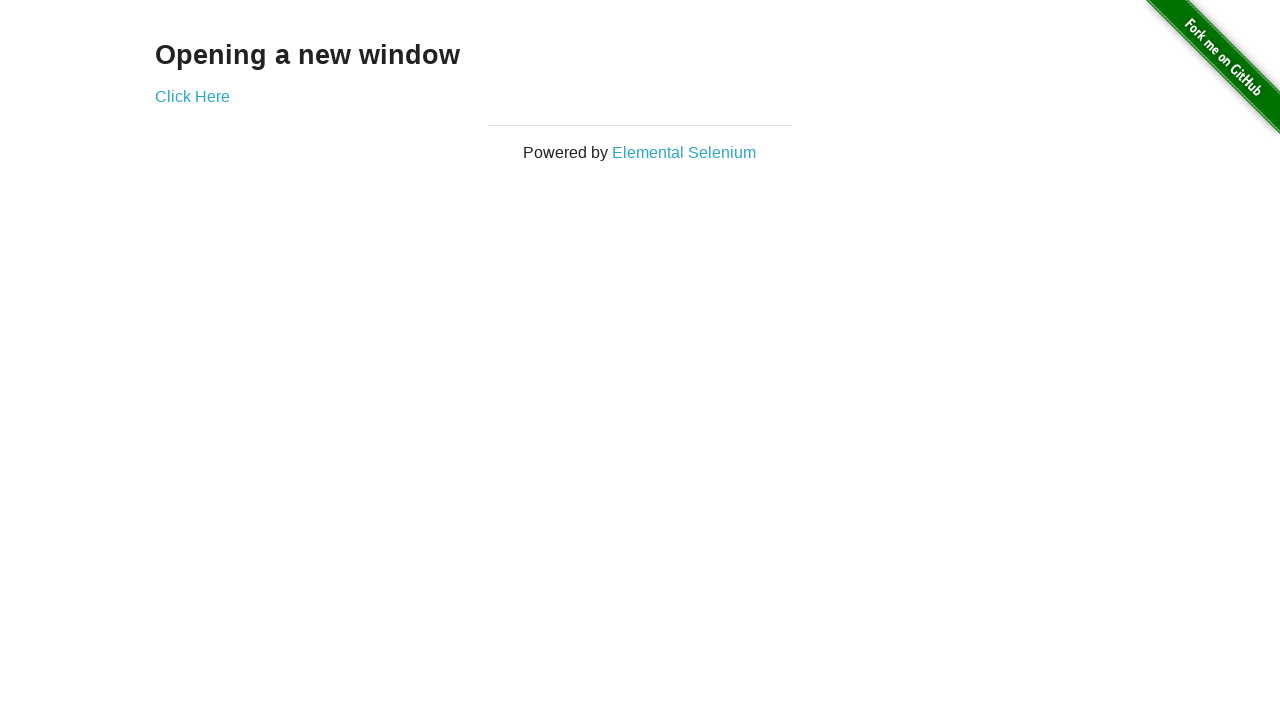